Tests double-click functionality on DemoQA by navigating to the Elements section, clicking the Buttons page, and performing a double-click action to verify the success message.

Starting URL: https://demoqa.com/

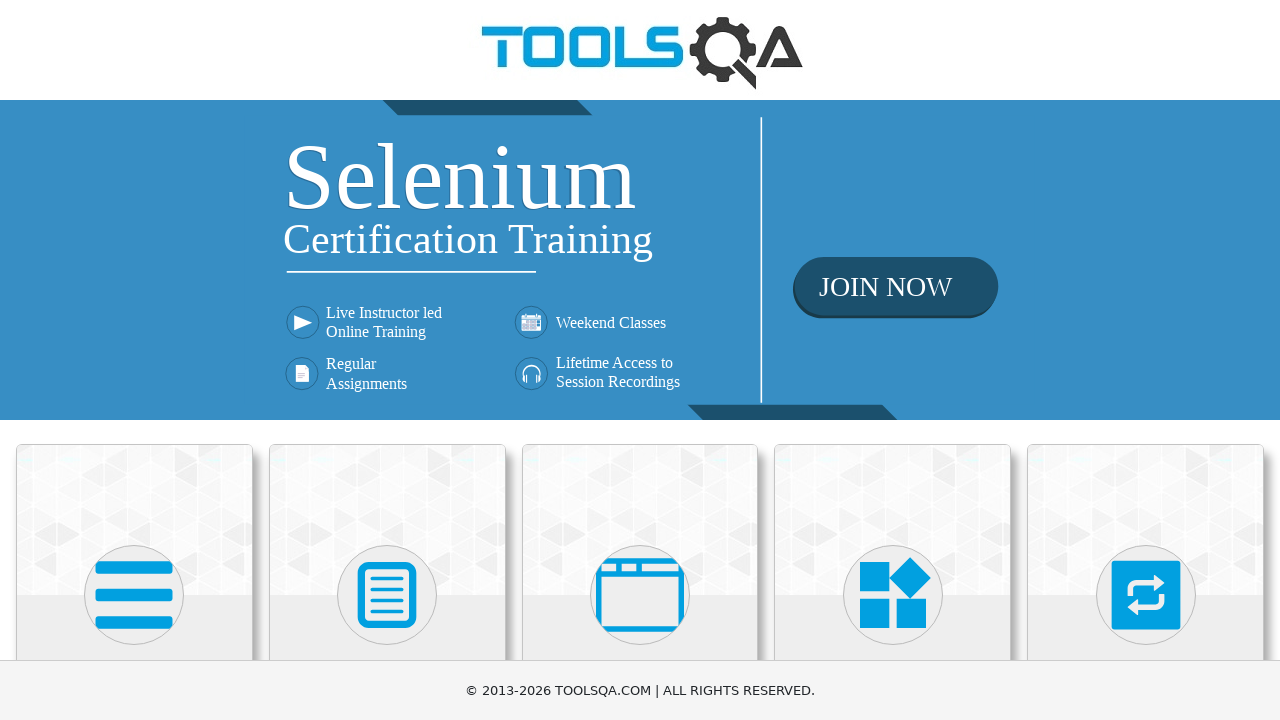

Clicked on Elements card at (134, 360) on xpath=//h5[text()='Elements']
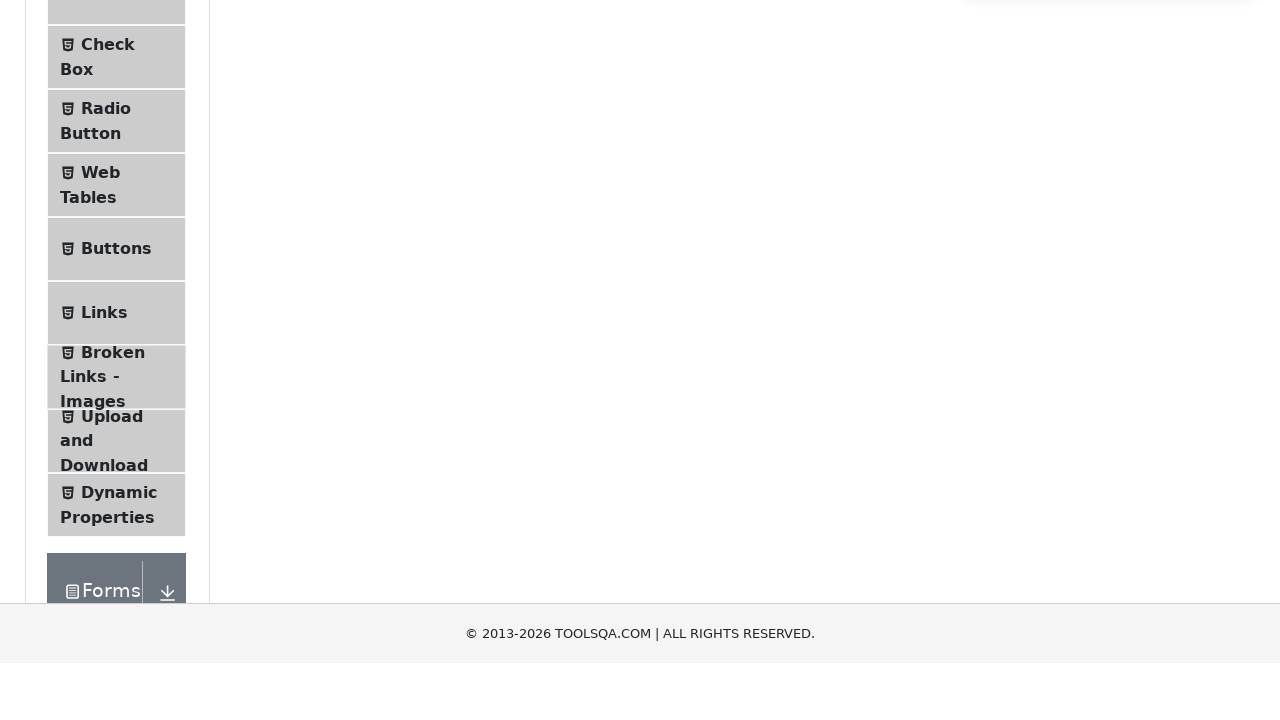

Clicked on Buttons menu item to navigate to Buttons page at (116, 517) on xpath=//span[@class='text' and text()='Buttons']
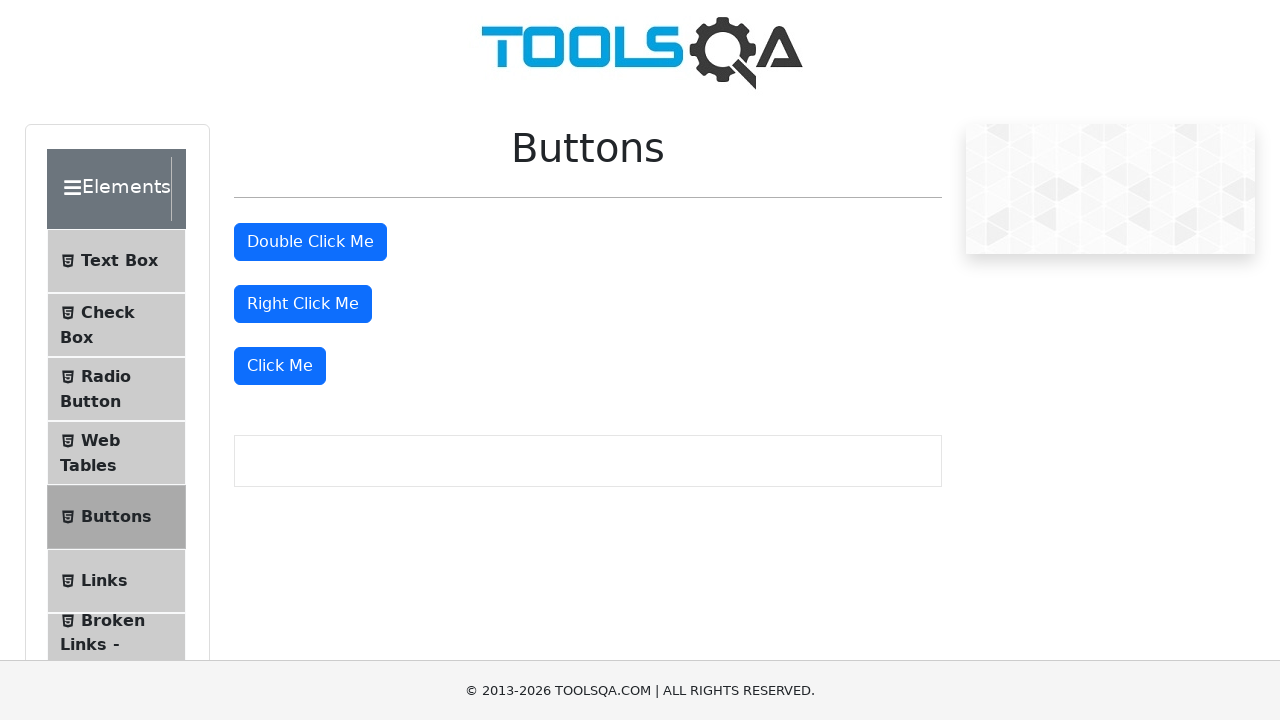

Performed double-click action on the double click button at (310, 242) on #doubleClickBtn
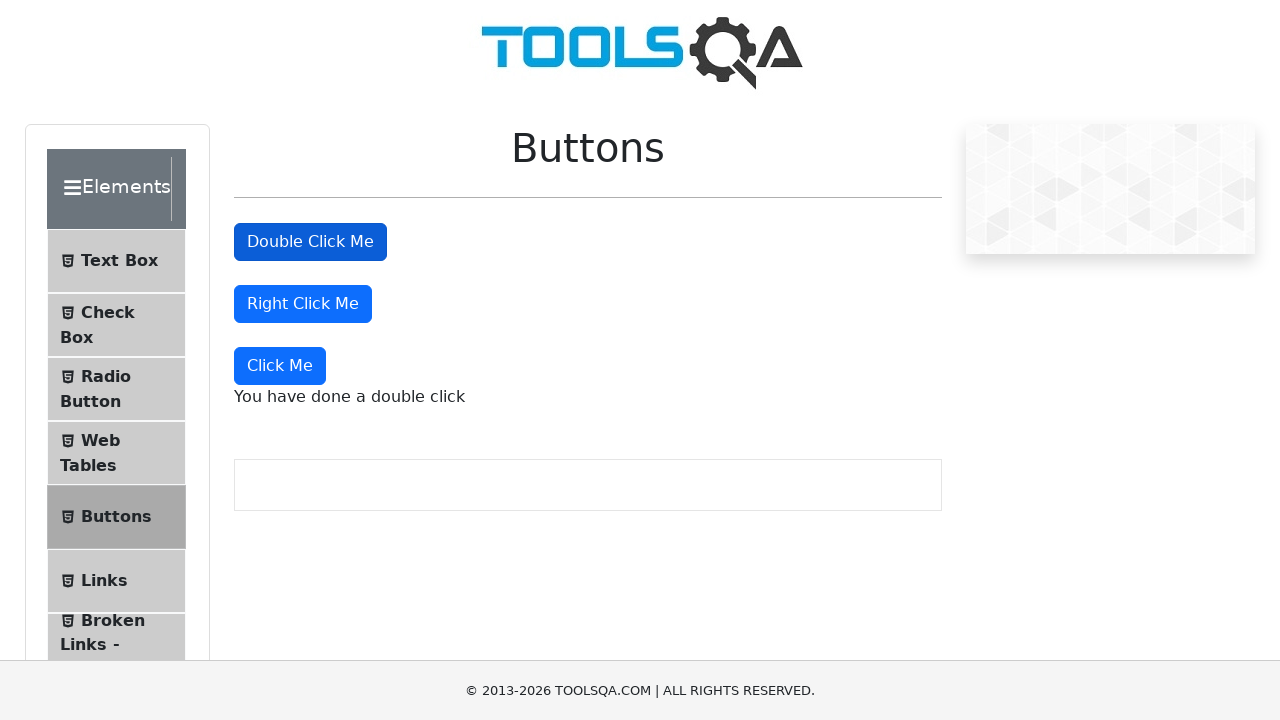

Double click success message appeared
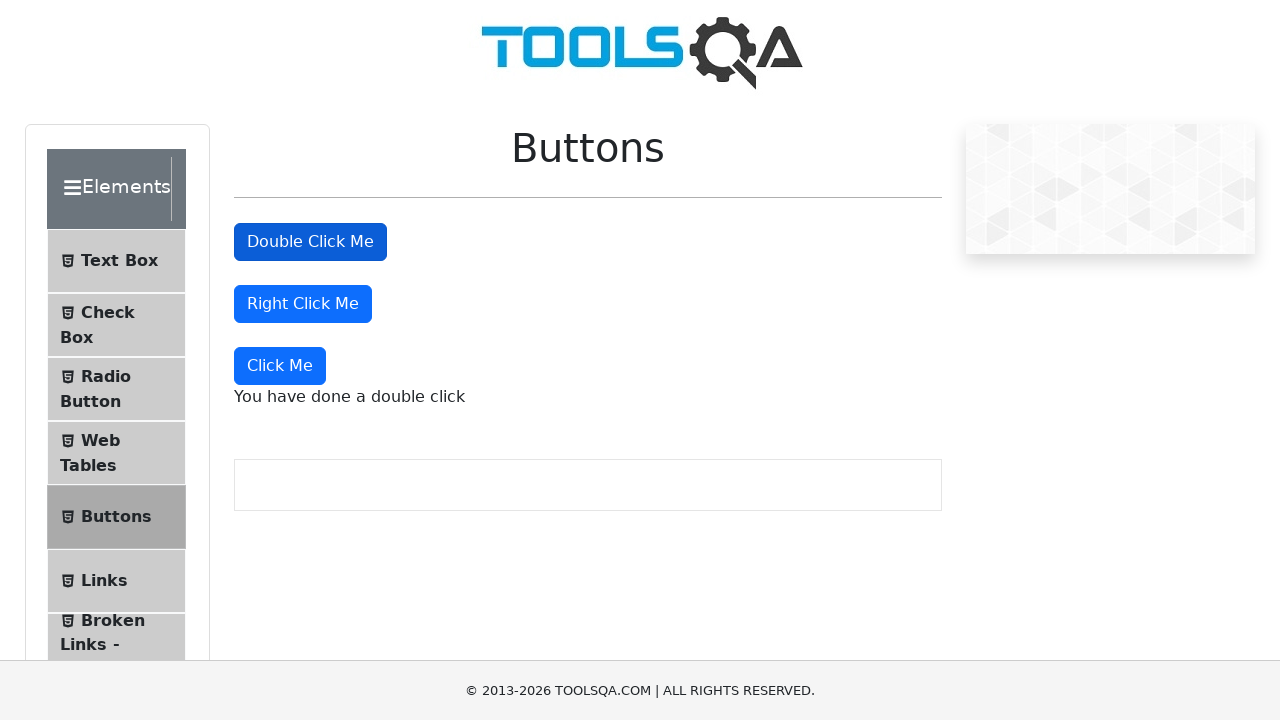

Retrieved double click message text content
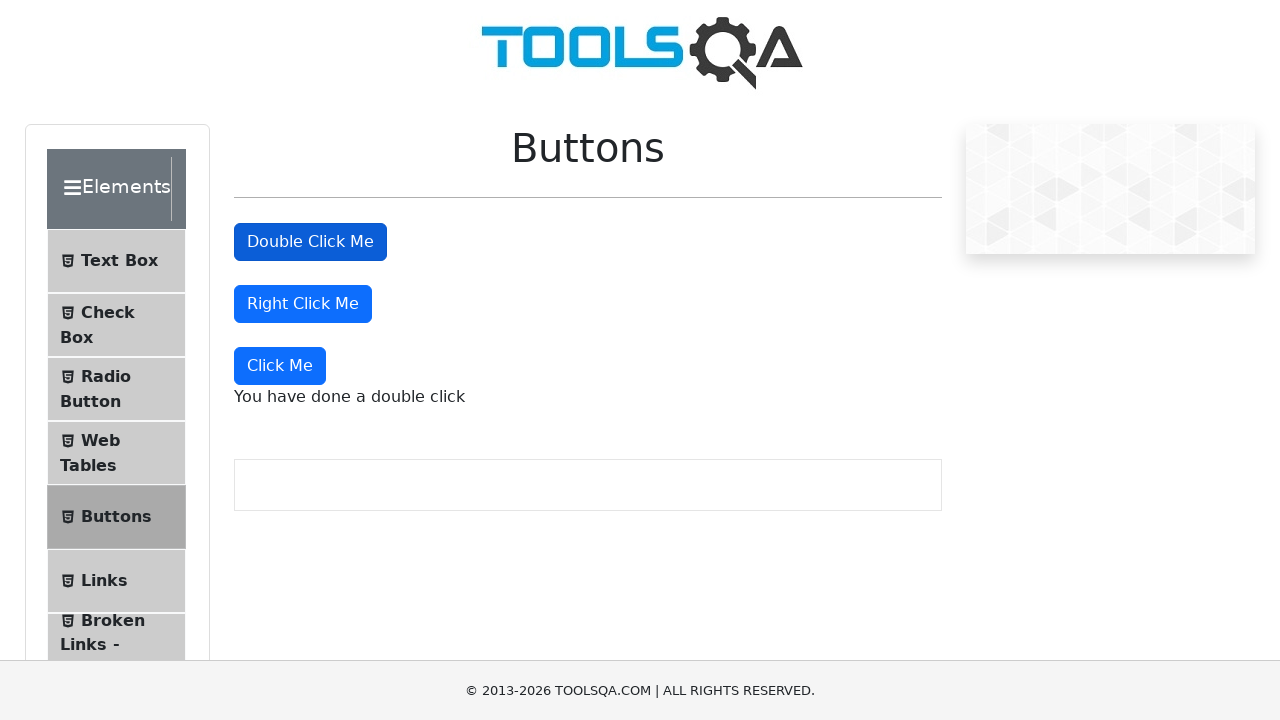

Verified that success message equals 'You have done a double click'
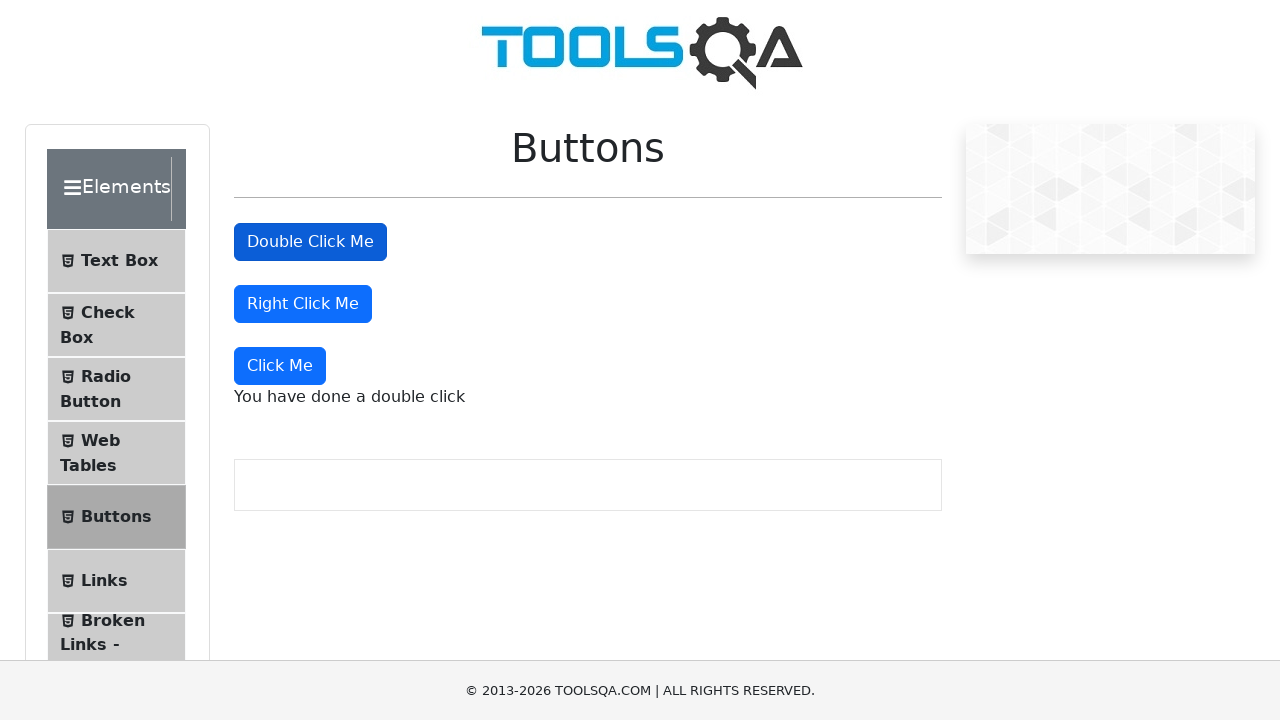

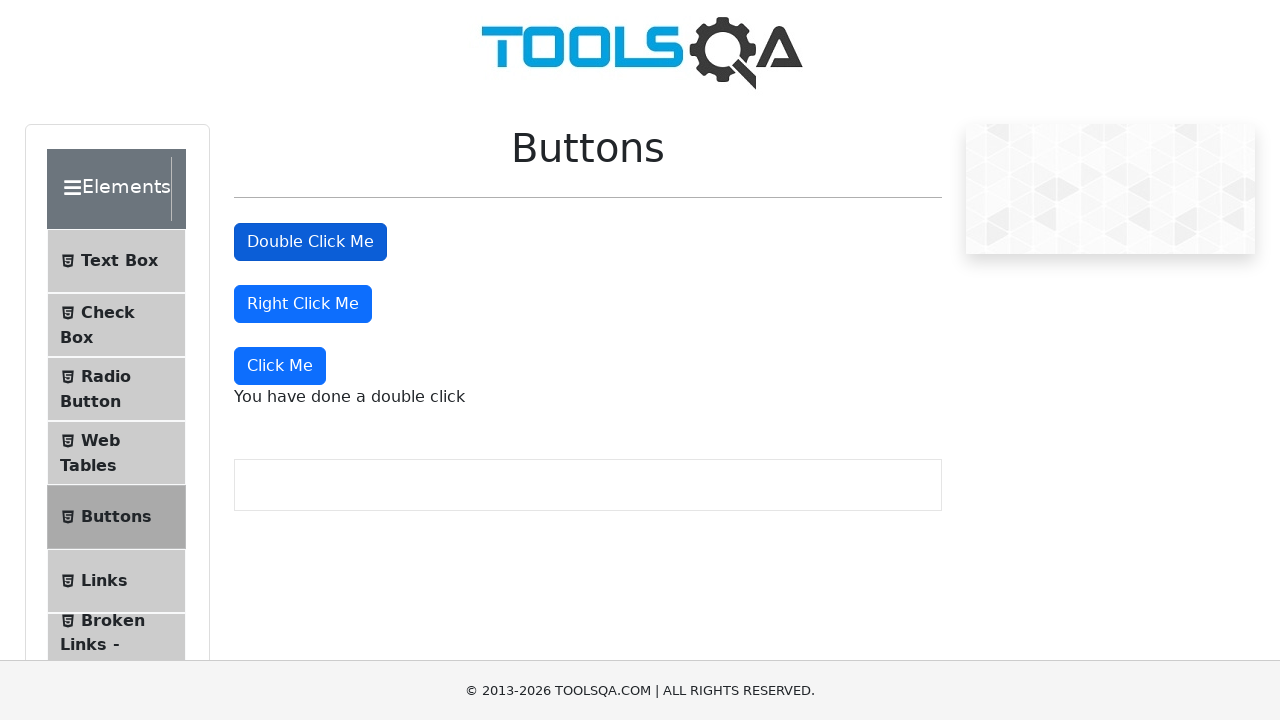